Navigates to the WiseQuarter website and verifies the page loads successfully

Starting URL: https://www.wisequarter.com

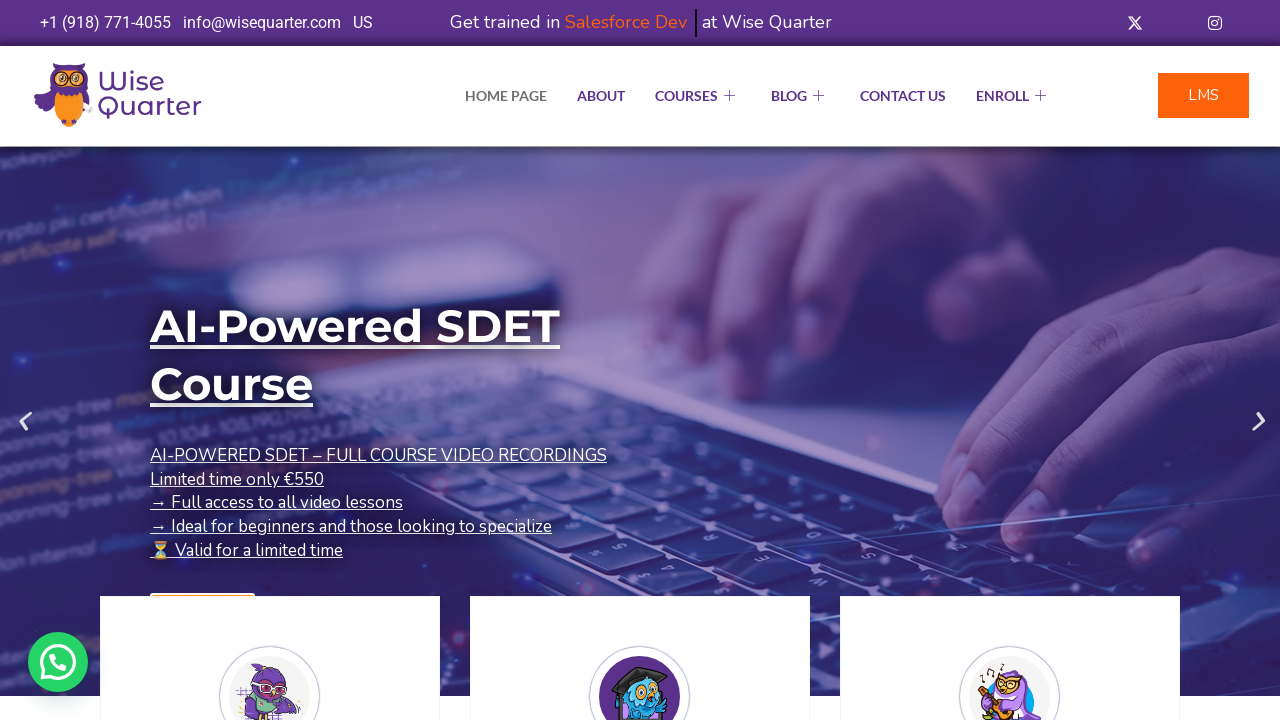

Navigated to WiseQuarter website and waited for DOM content to load
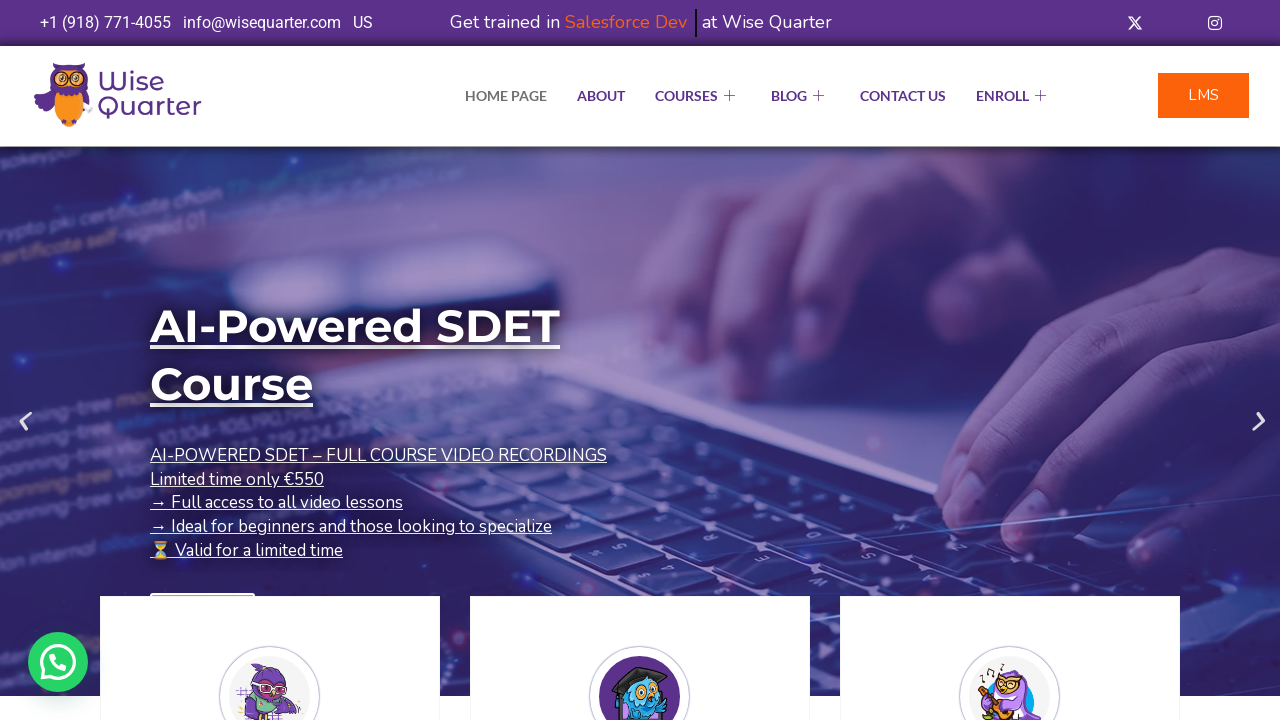

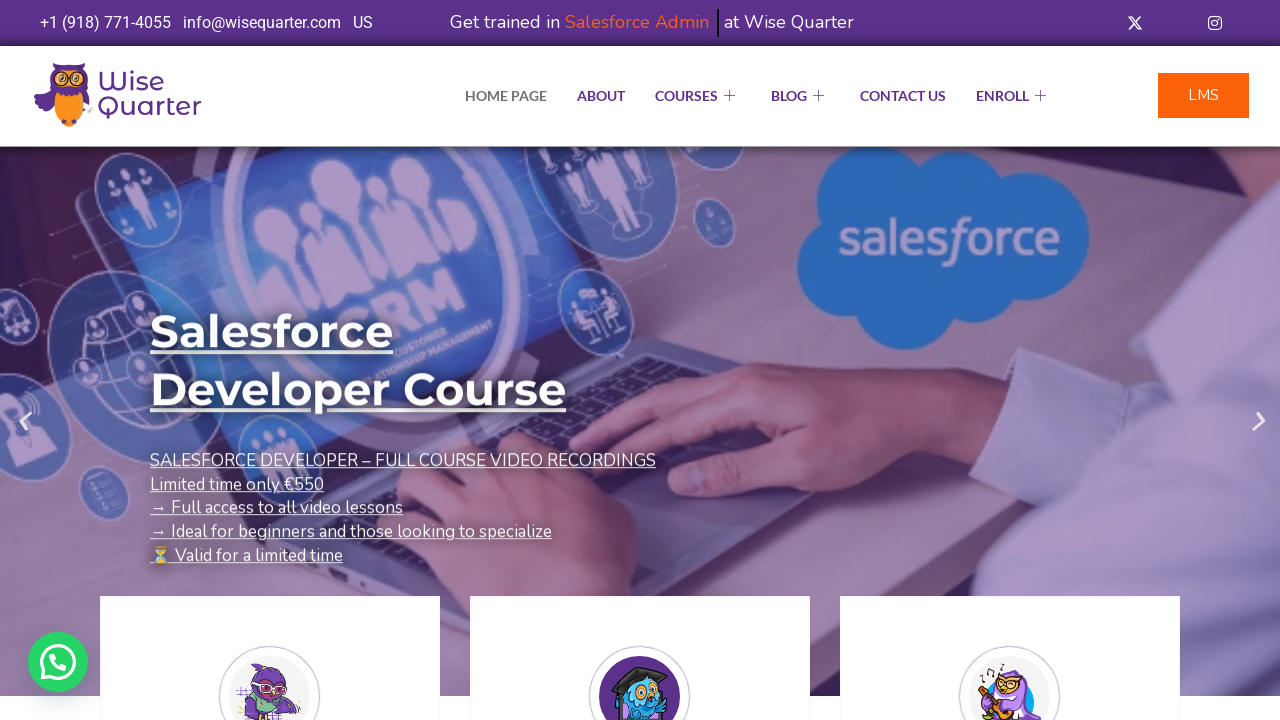